Tests basic browser navigation by opening the Pepsodent India website and maximizing the browser window

Starting URL: https://www.pepsodent.in/

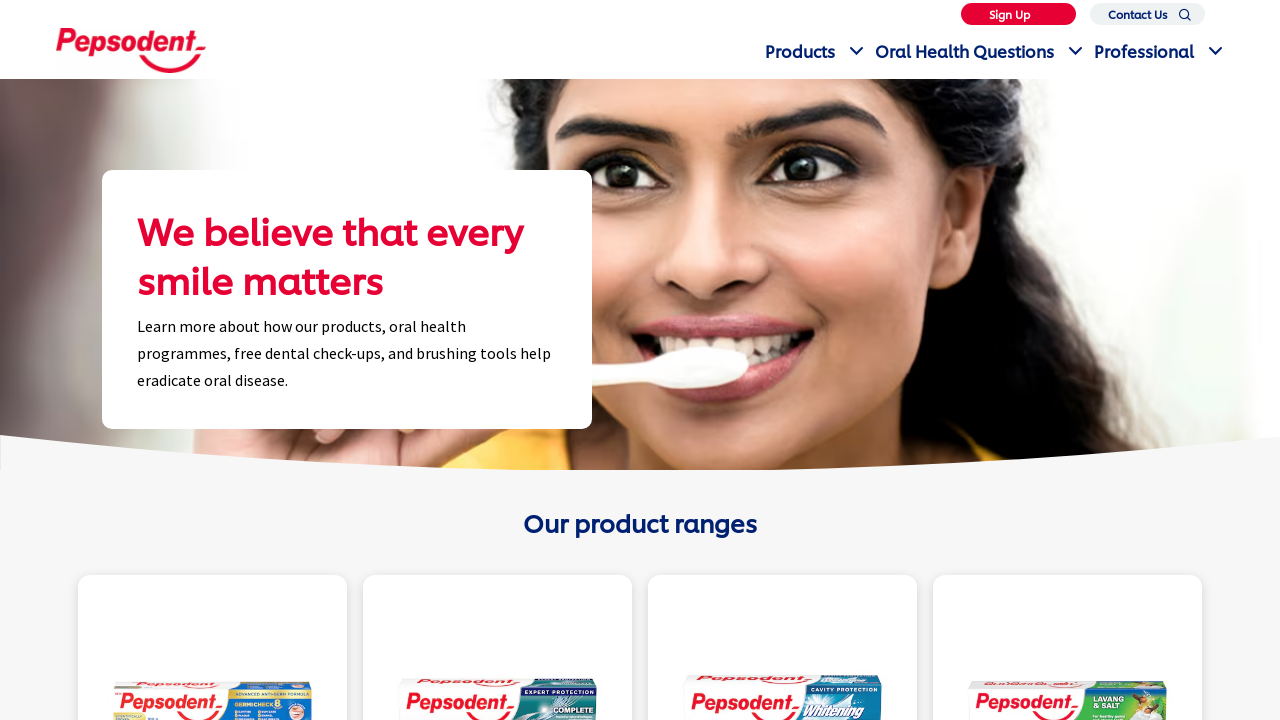

Waited for page to reach domcontentloaded state
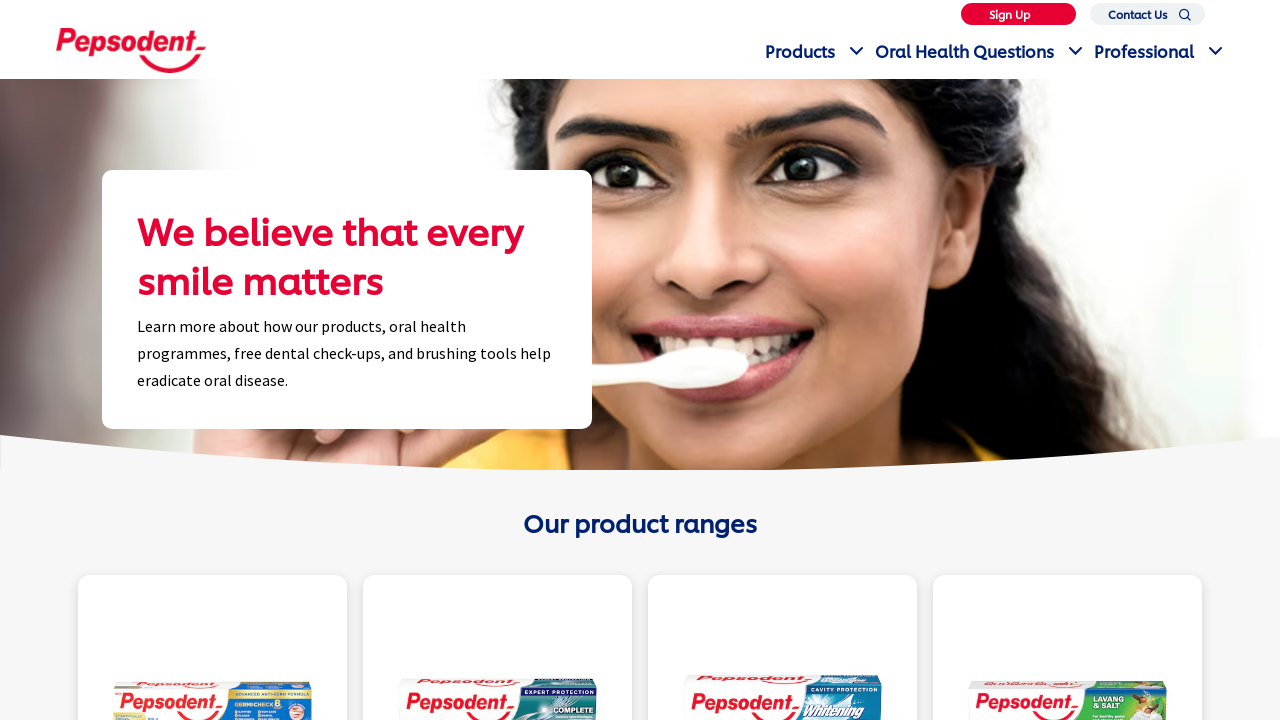

Verified body element is present on Pepsodent India website
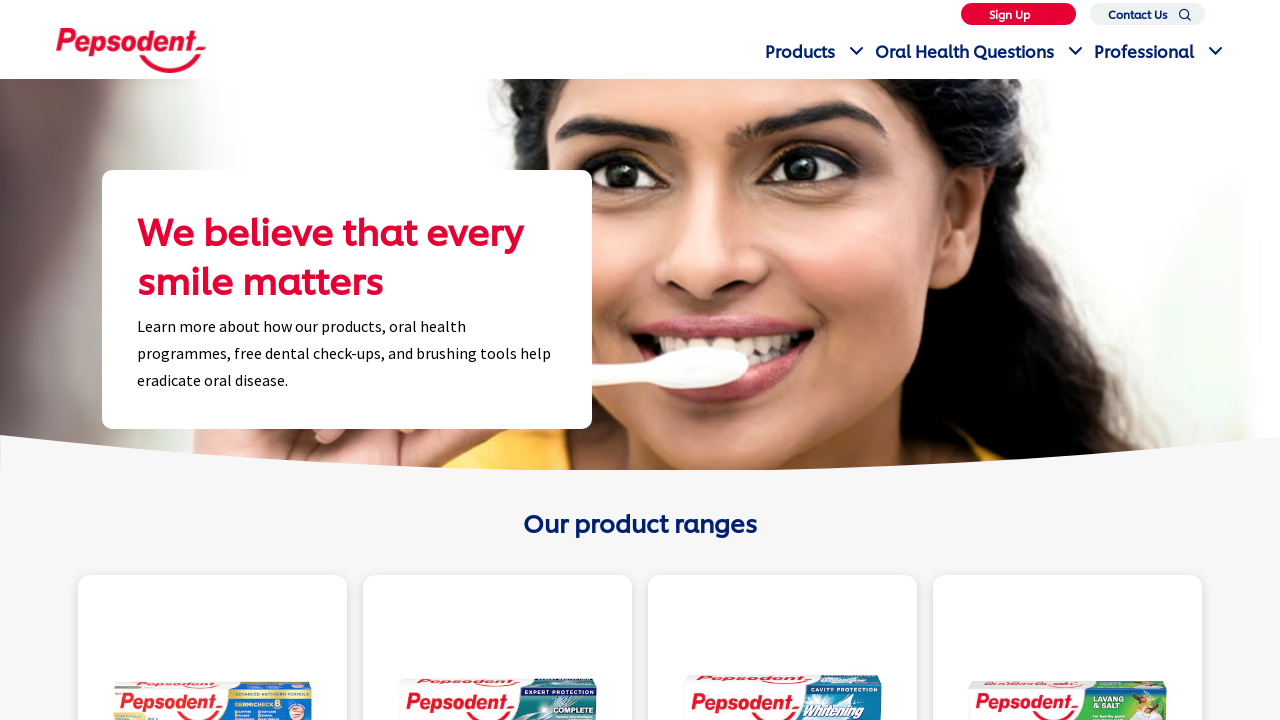

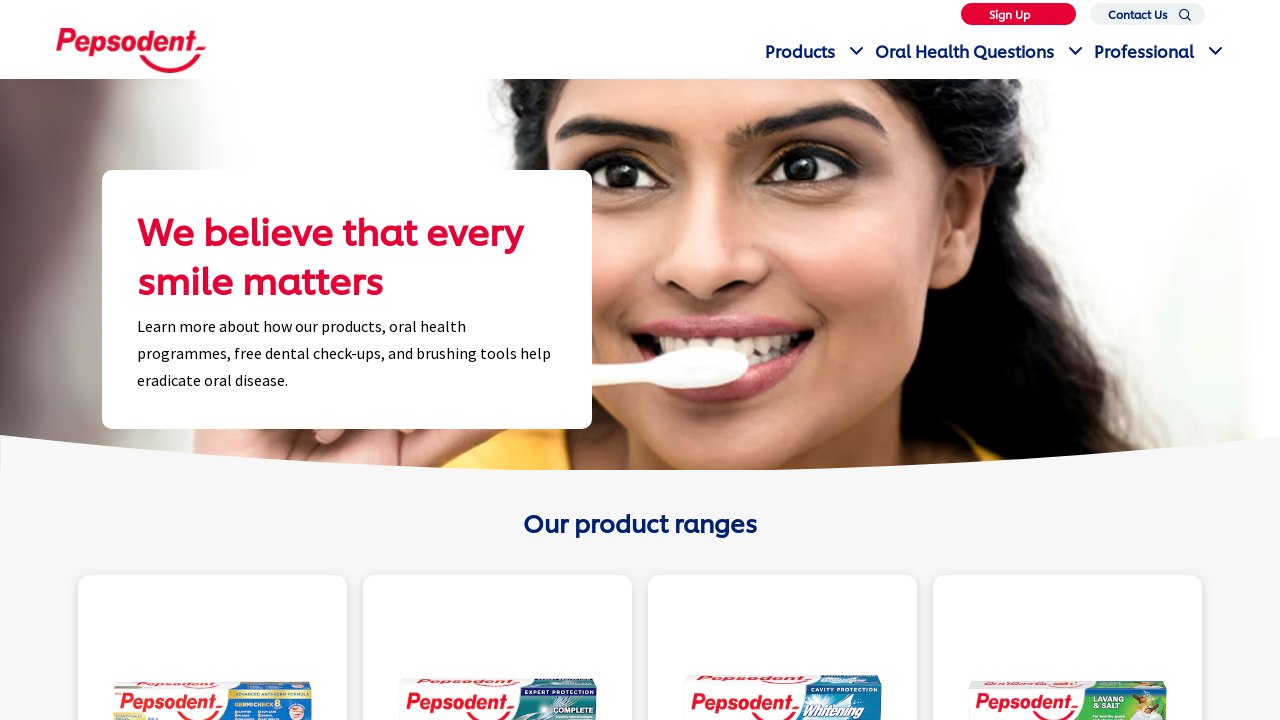